Tests Bank Manager login functionality

Starting URL: https://www.globalsqa.com/angularJs-protractor/BankingProject/#/login

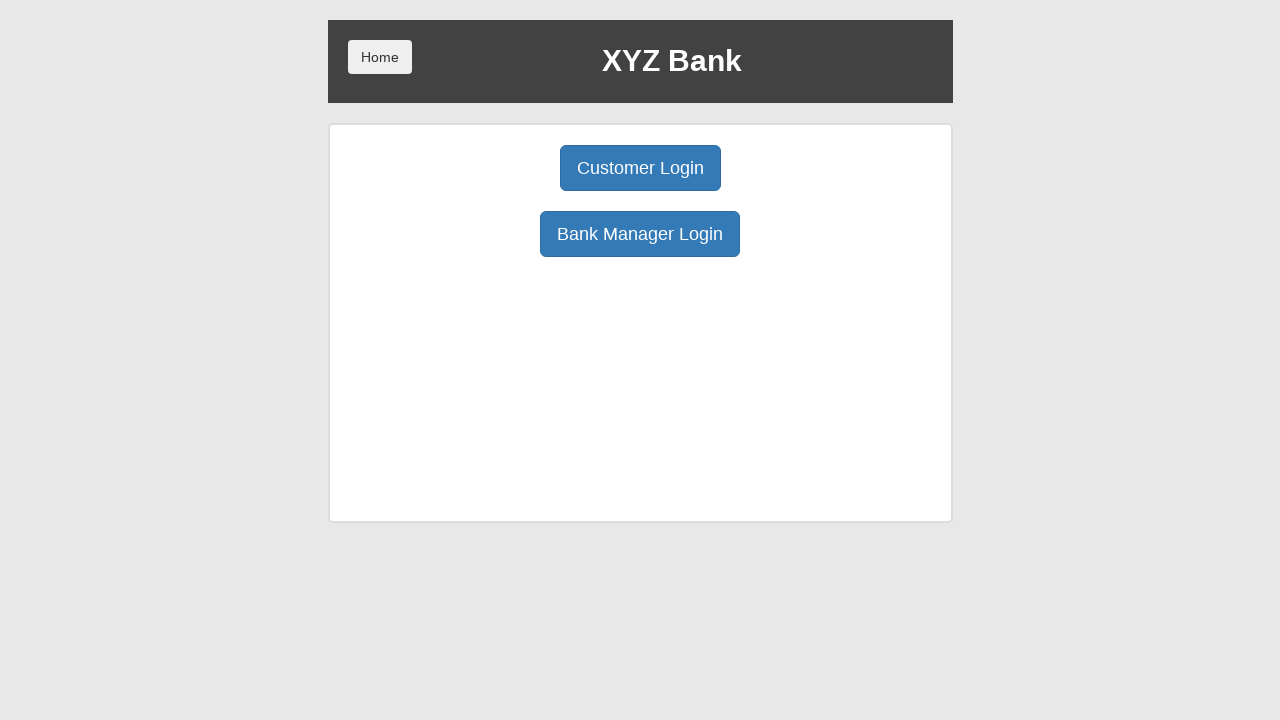

Clicked Bank Manager Login button at (640, 234) on button[ng-click='manager()']
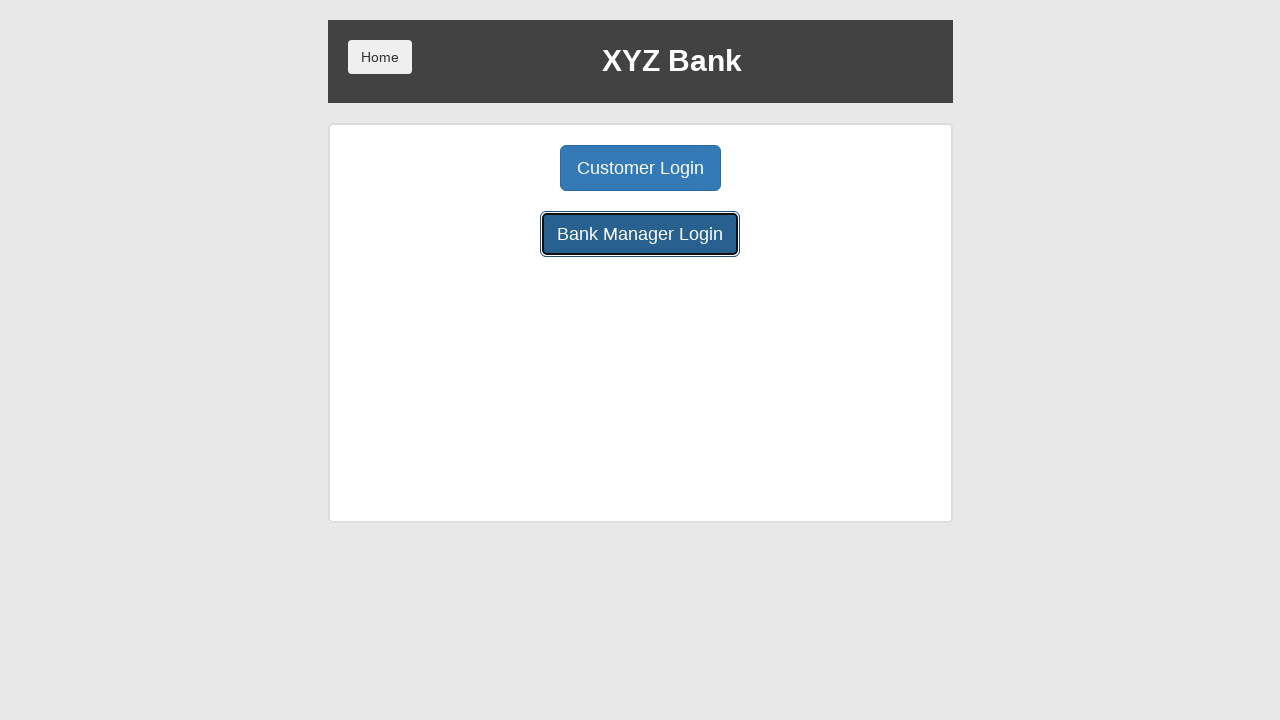

Verified navigation to Bank Manager page - Add Customer button is visible
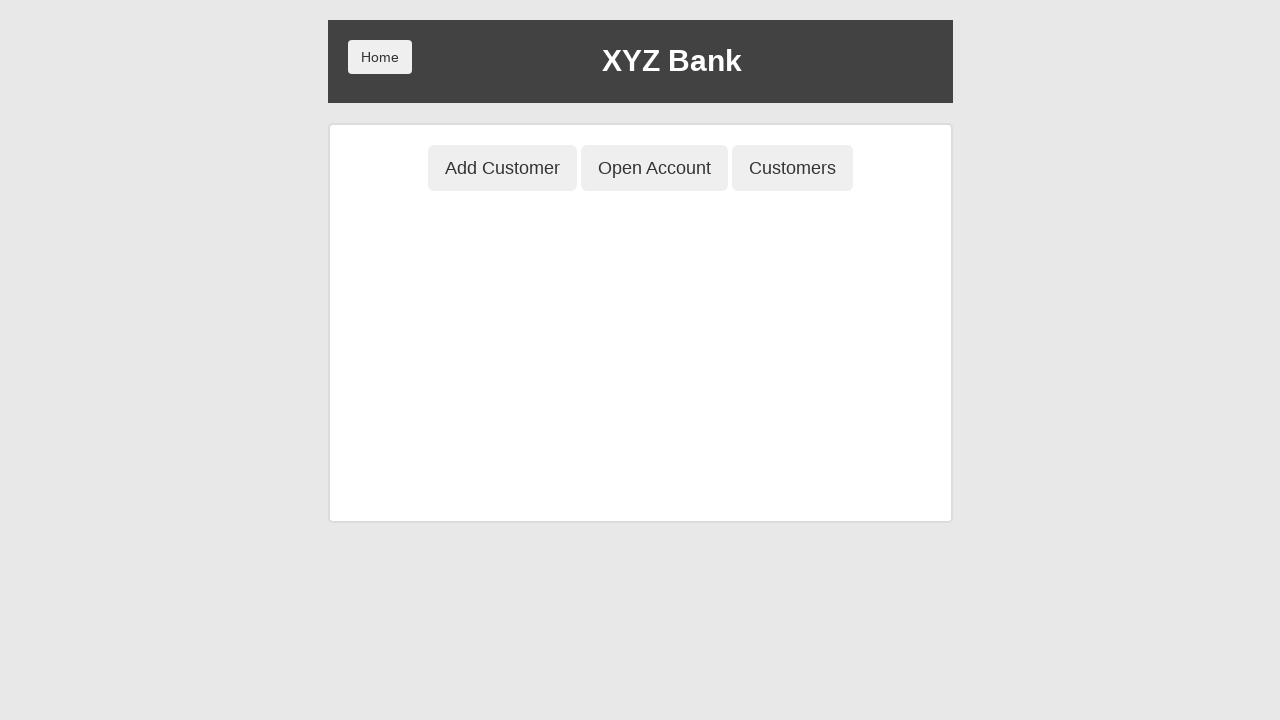

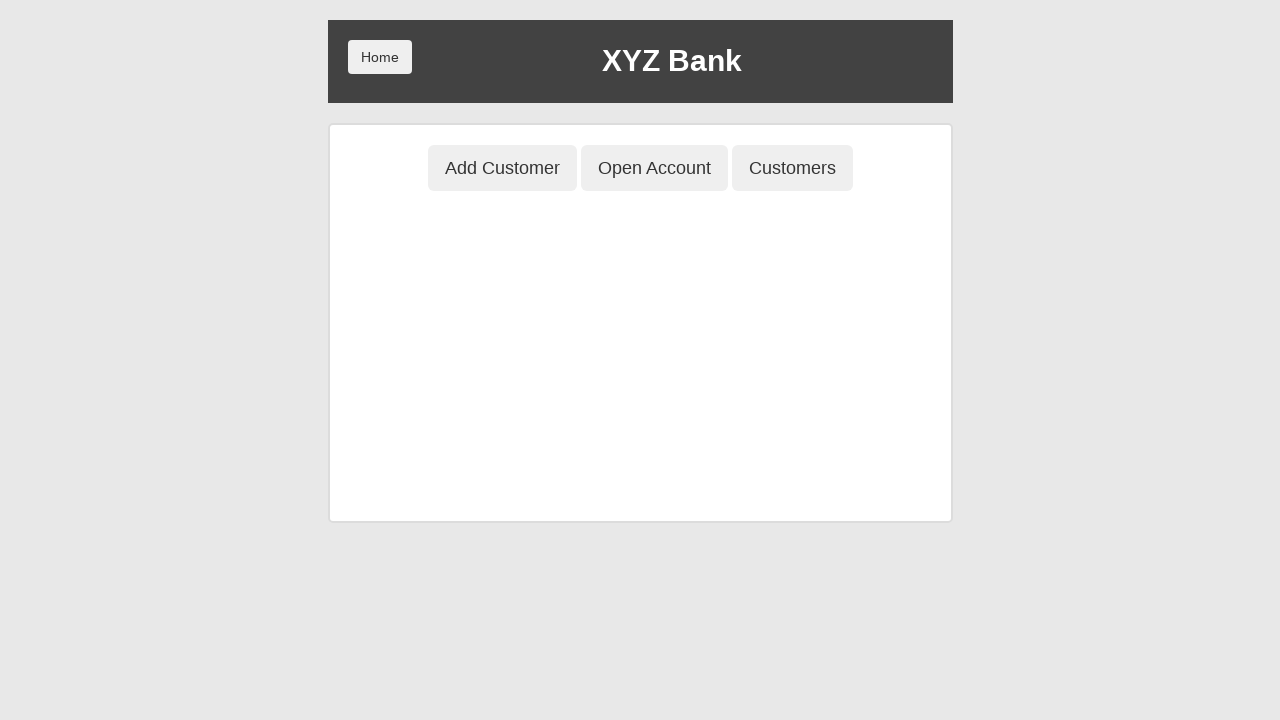